Fills out a text form with user information including name, email, and addresses on the DemoQA Elements page

Starting URL: https://demoqa.com/

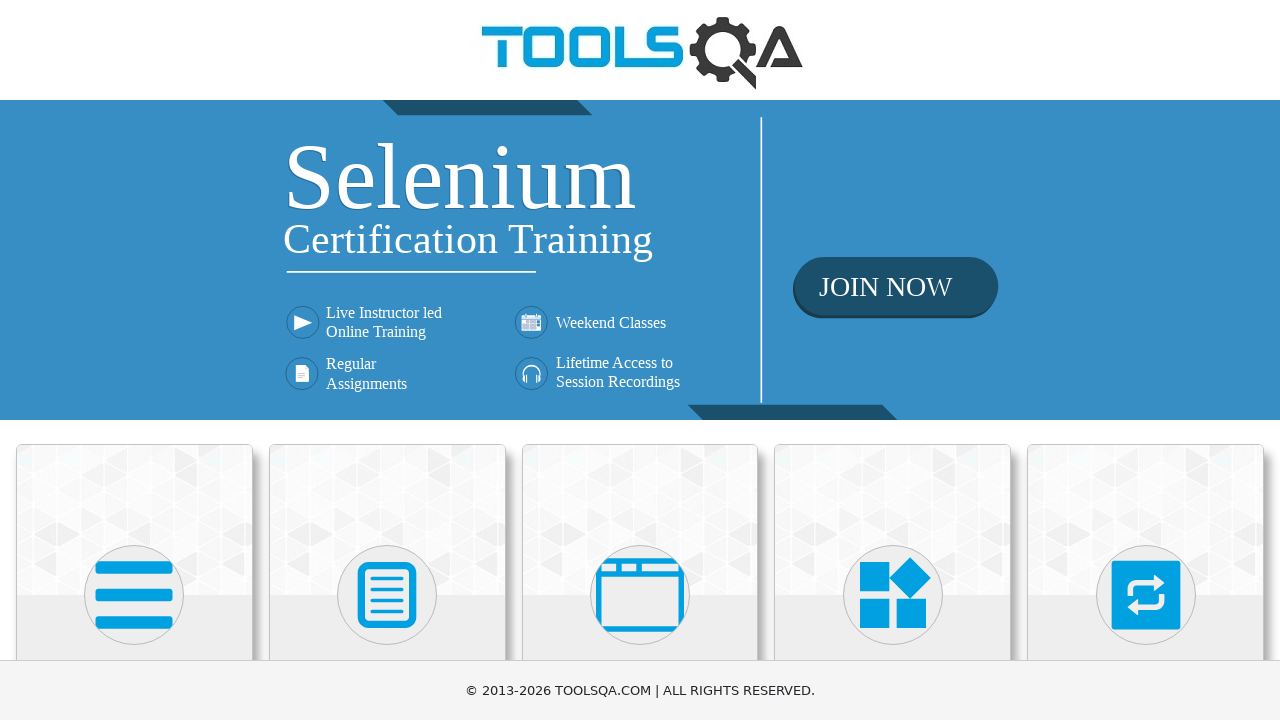

Clicked on Elements card at (134, 520) on xpath=//*[contains(@class,'card mt-4 top-card')]
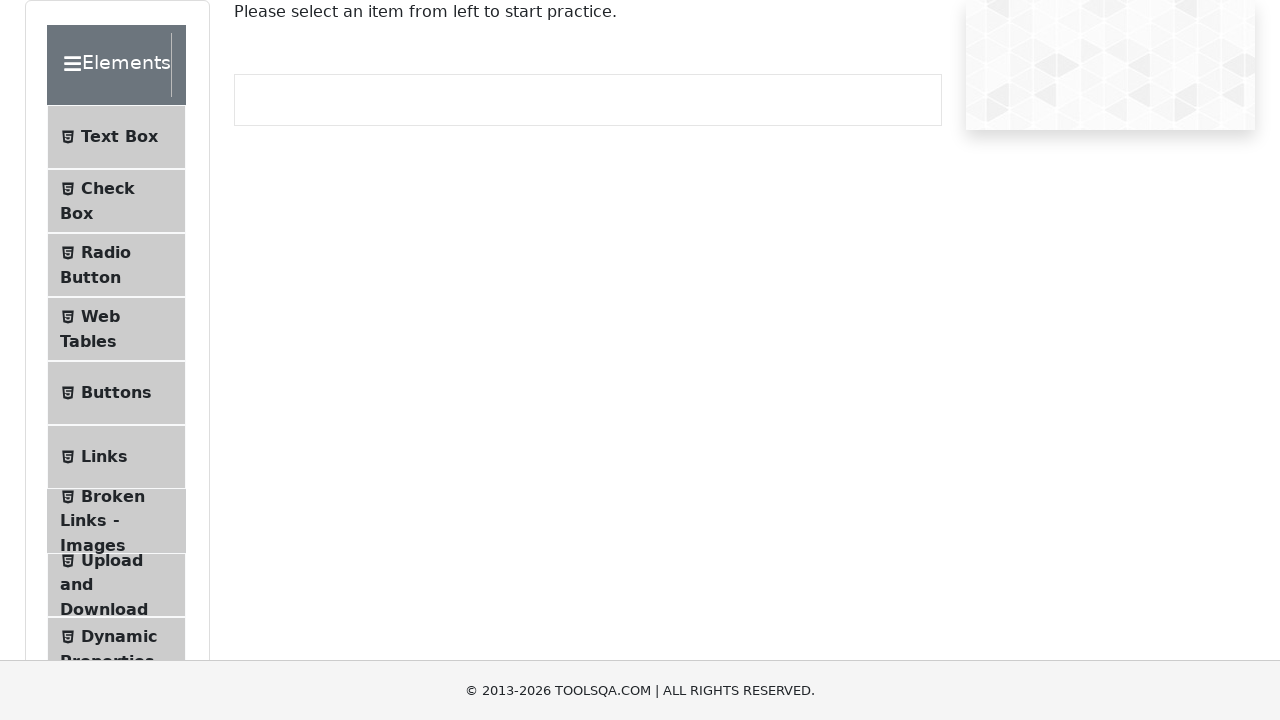

Clicked on Text Box menu item at (116, 137) on xpath=//*[@class='btn btn-light ' and @id='item-0']
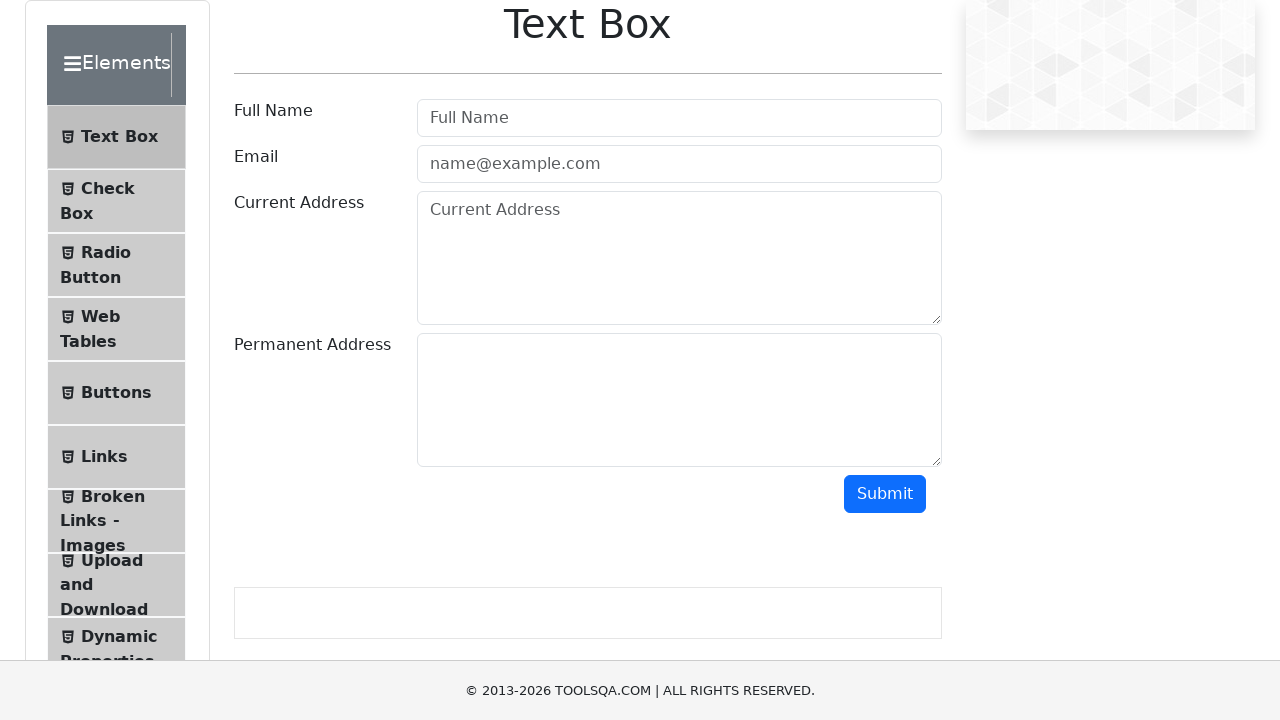

Filled in user name 'Maria Tahir' on //*[@id='userName']
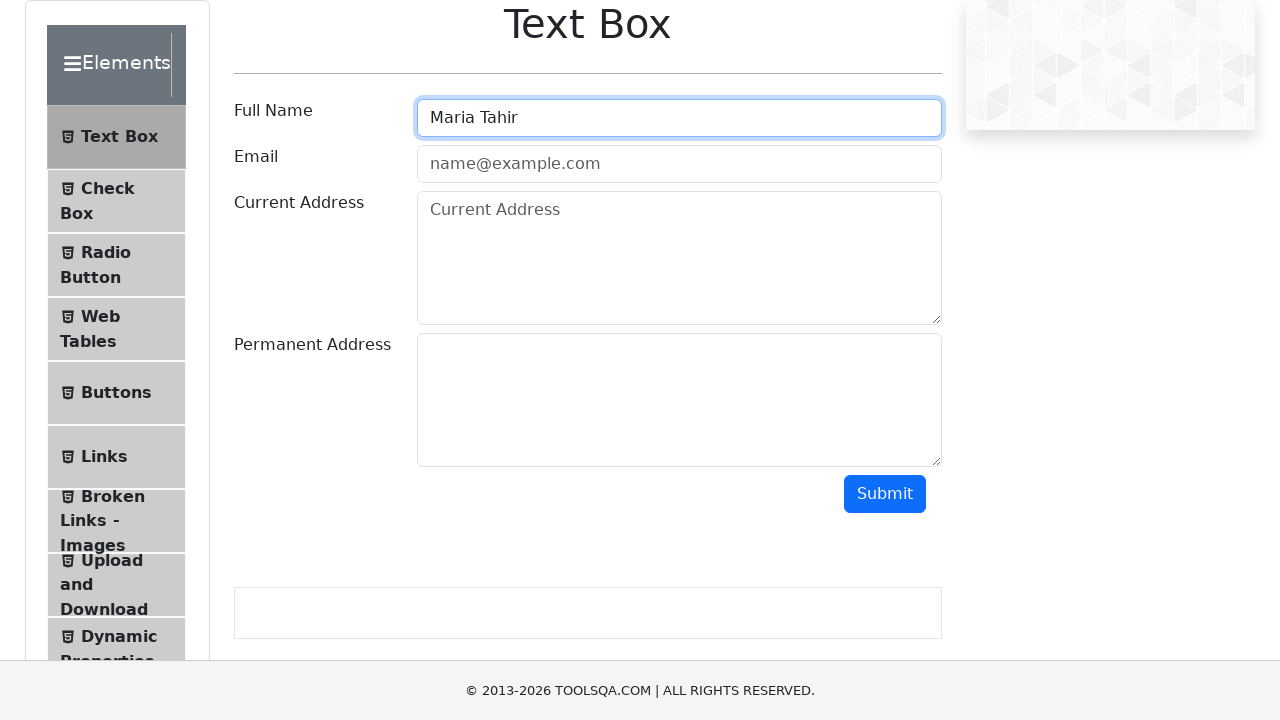

Filled in email 'abc@gmail.com' on //*[@id='userEmail']
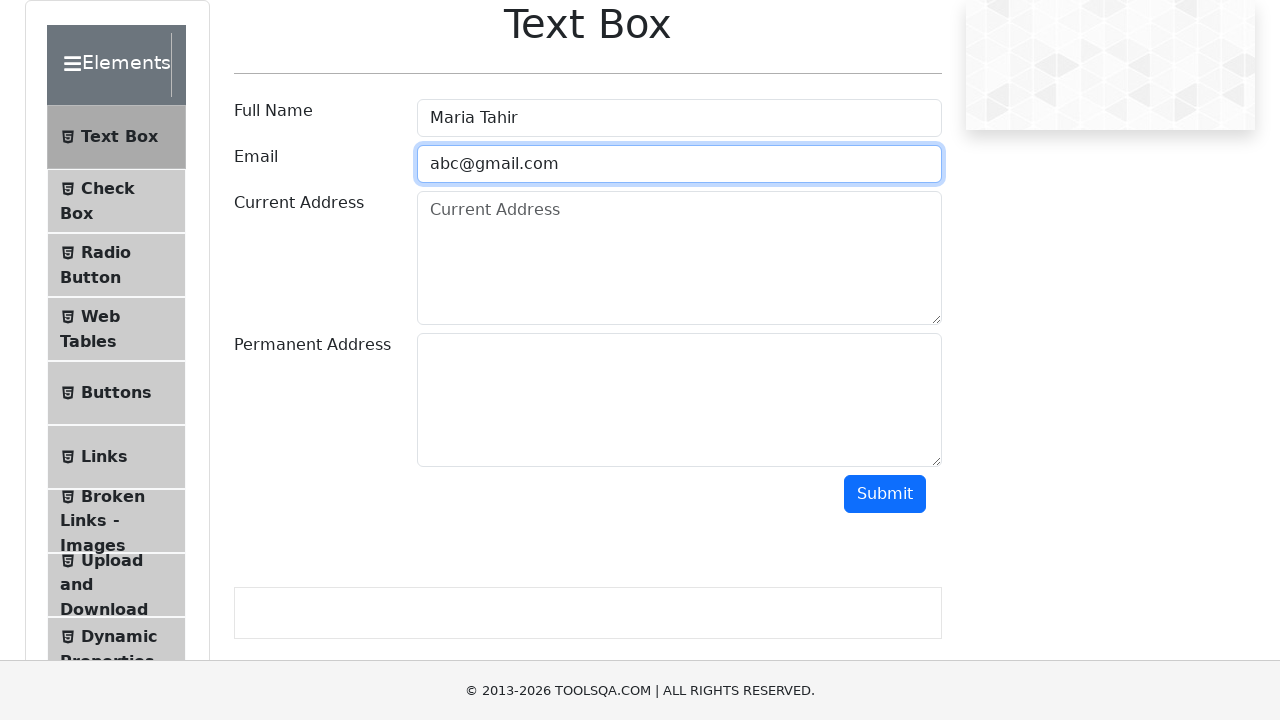

Filled in current address '1213 resdfgt,woodland' on //*[@id='currentAddress']
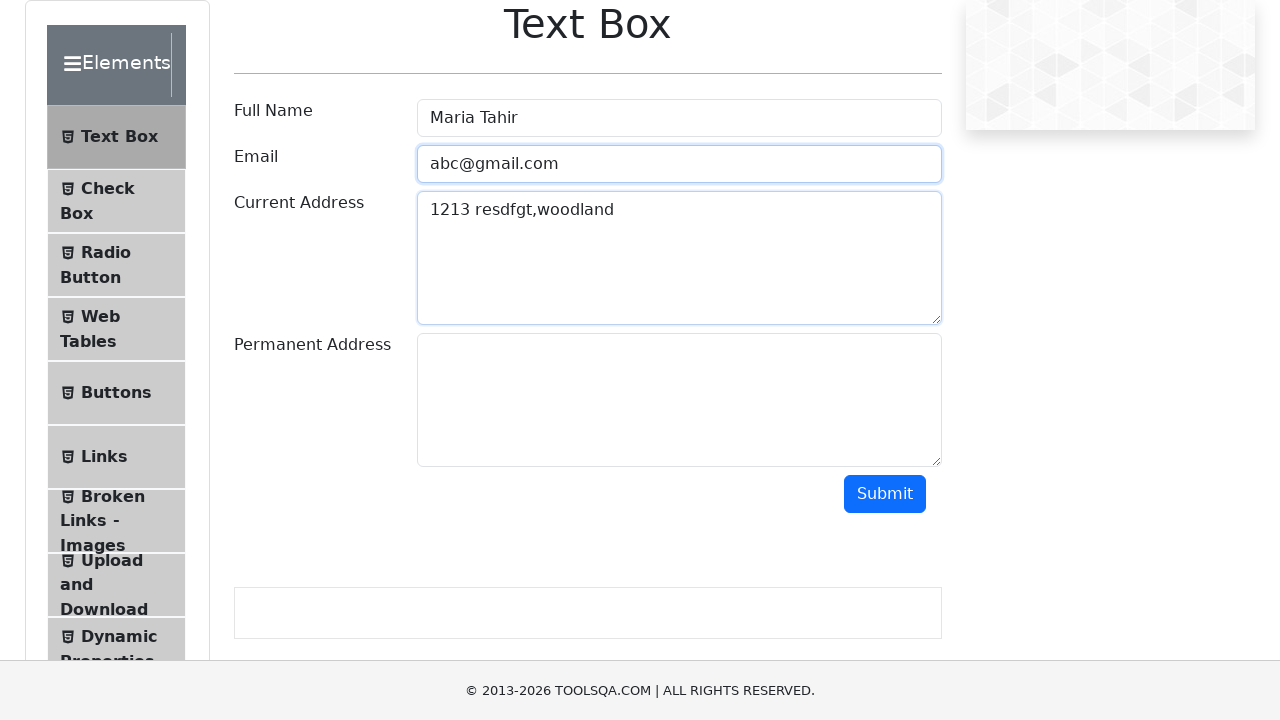

Filled in permanent address 'same as above' on //*[@id='permanentAddress']
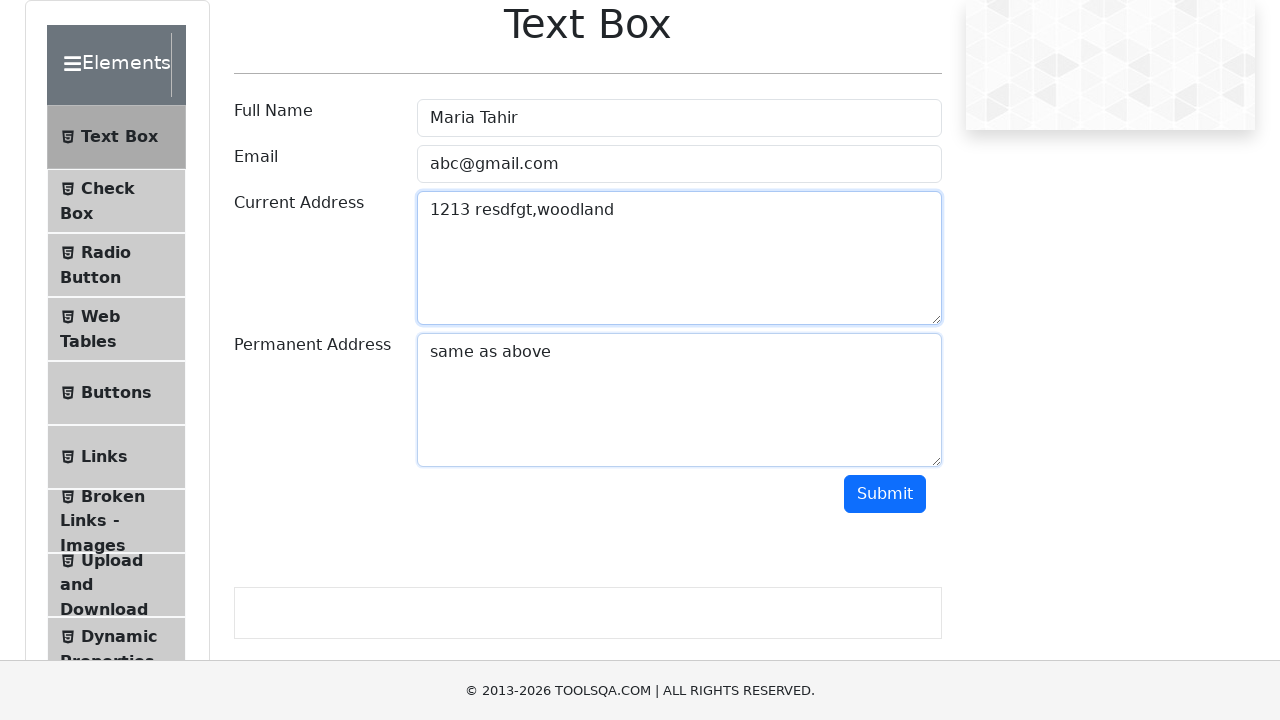

Clicked submit button to submit the form at (885, 494) on xpath=//button[contains(@id,'submit')]
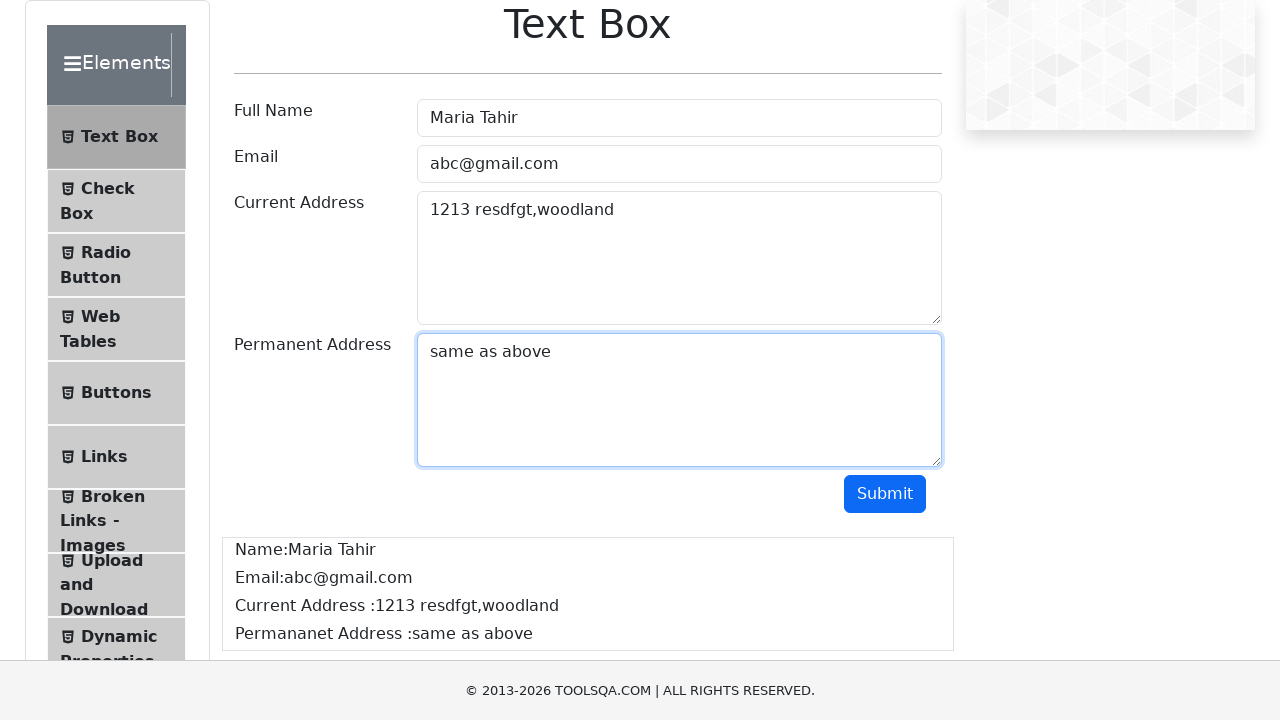

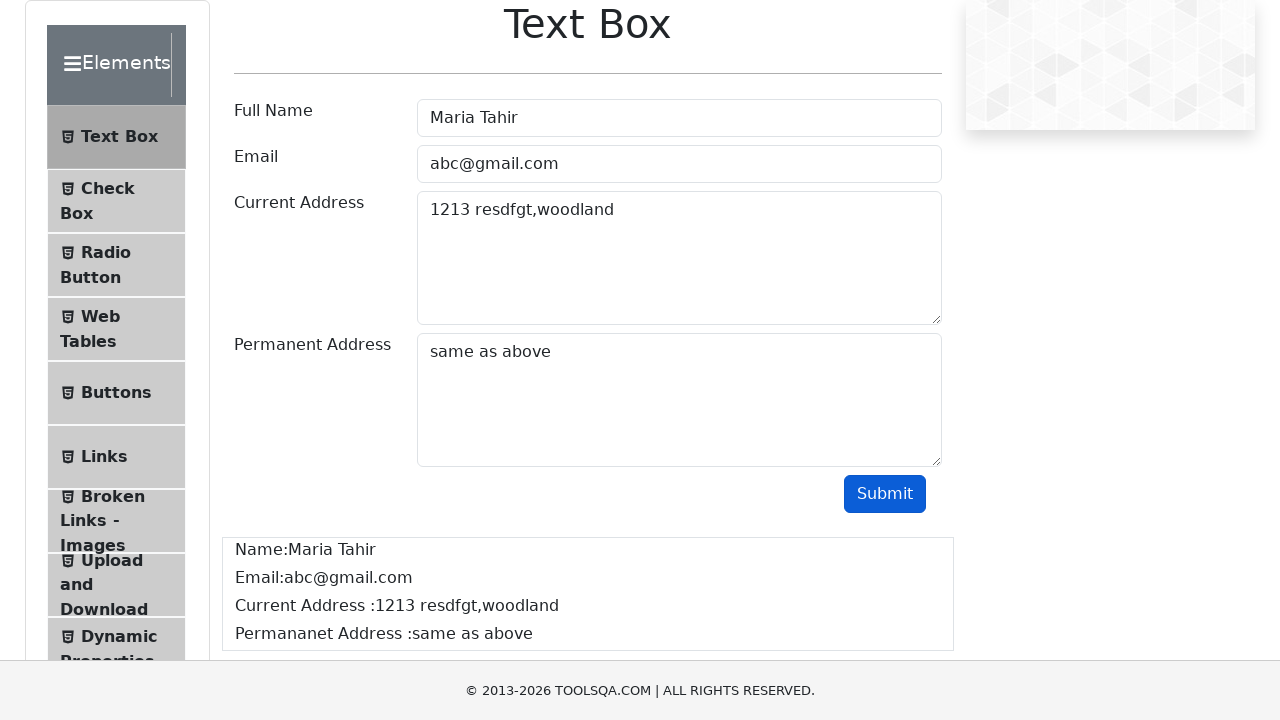